Tests HTML5 drag and drop functionality by dragging element from column A to column B and verifying the elements switch places

Starting URL: http://the-internet.herokuapp.com/drag_and_drop

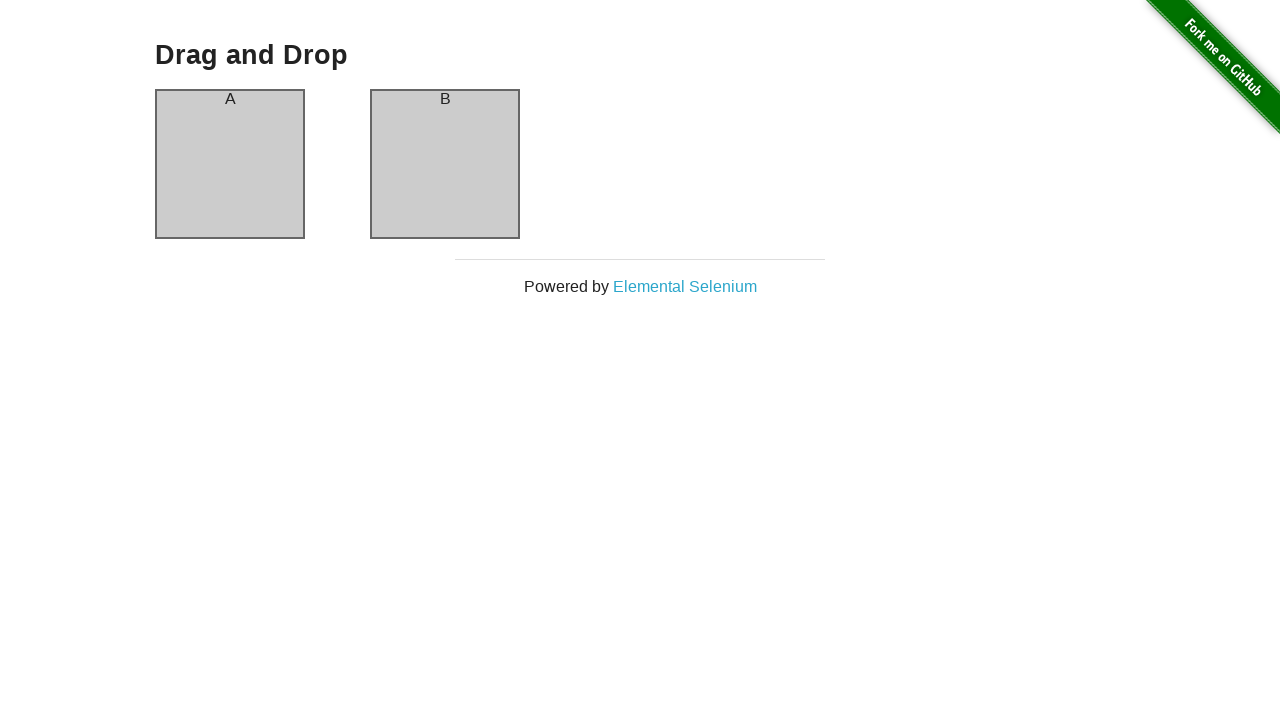

Waited for column A to load
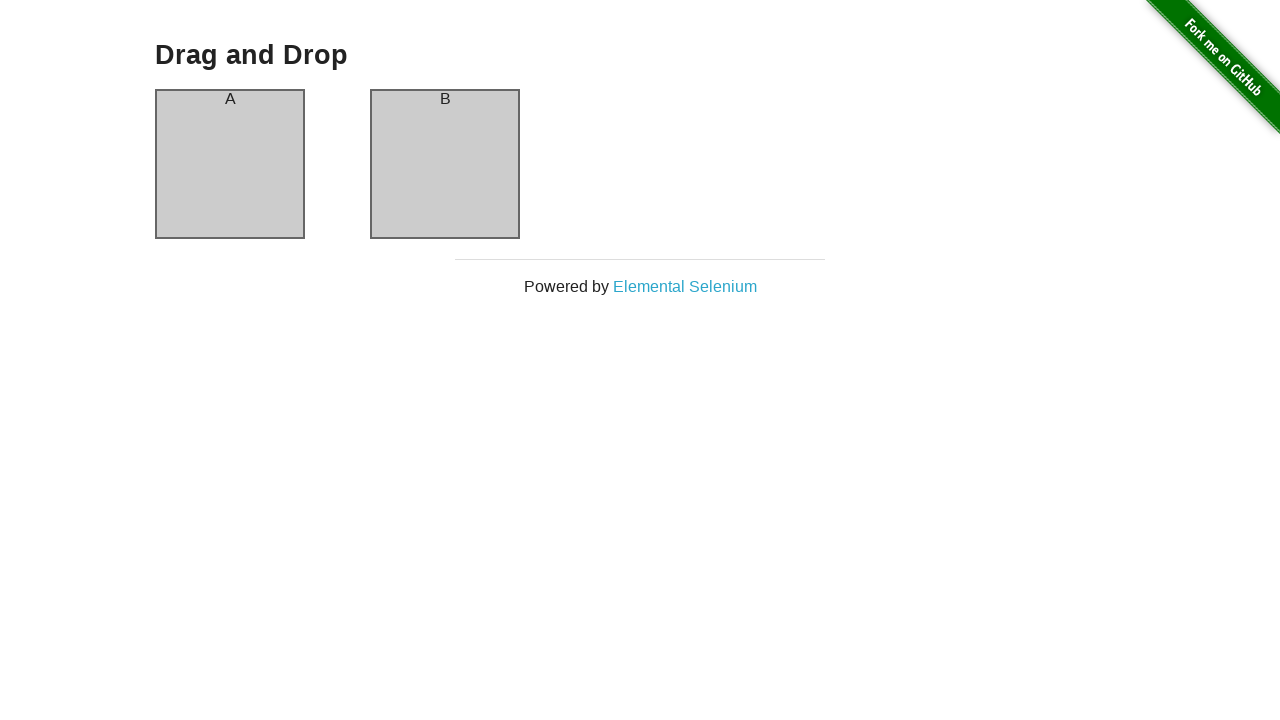

Executed drag and drop from column A to column B
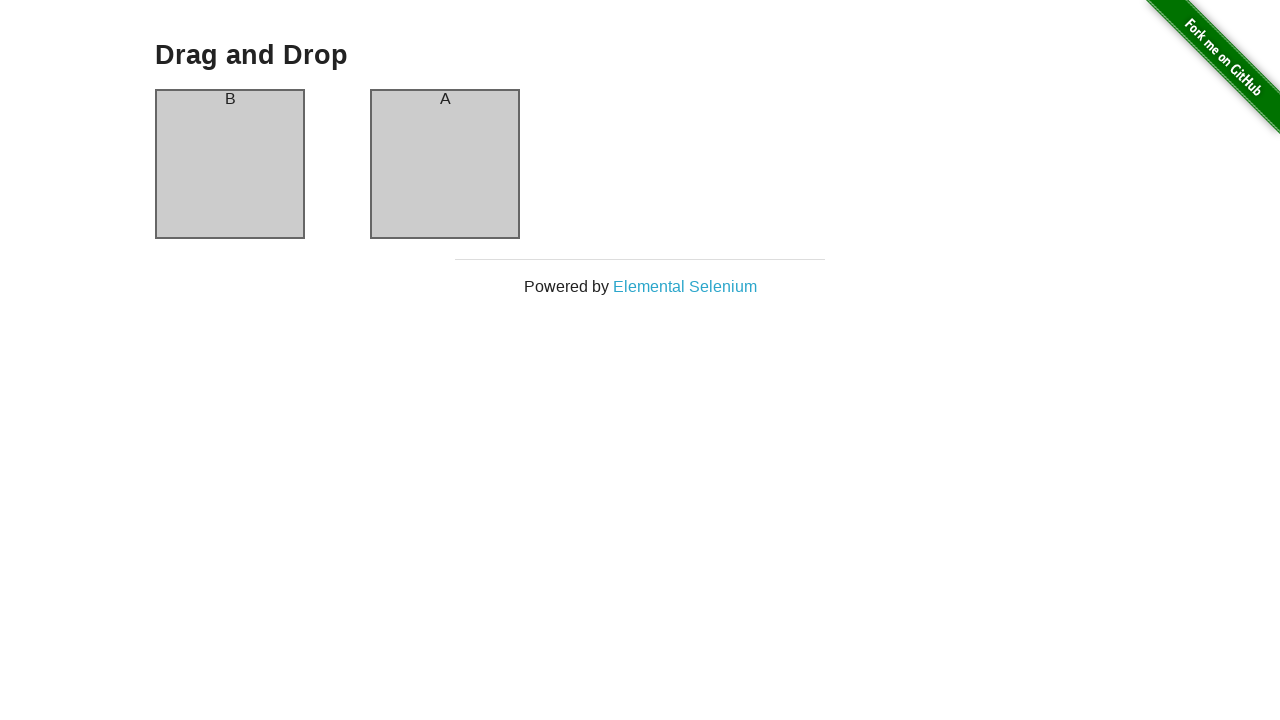

Verified that elements switched places - column A now contains 'B'
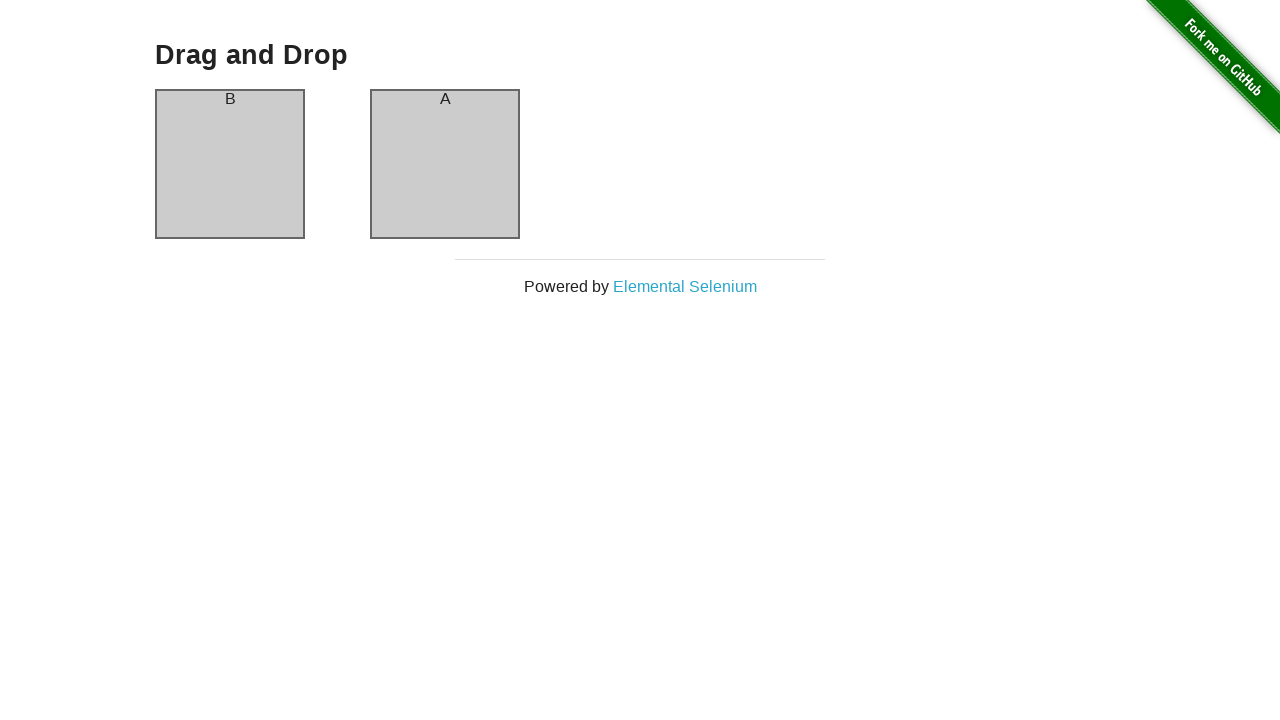

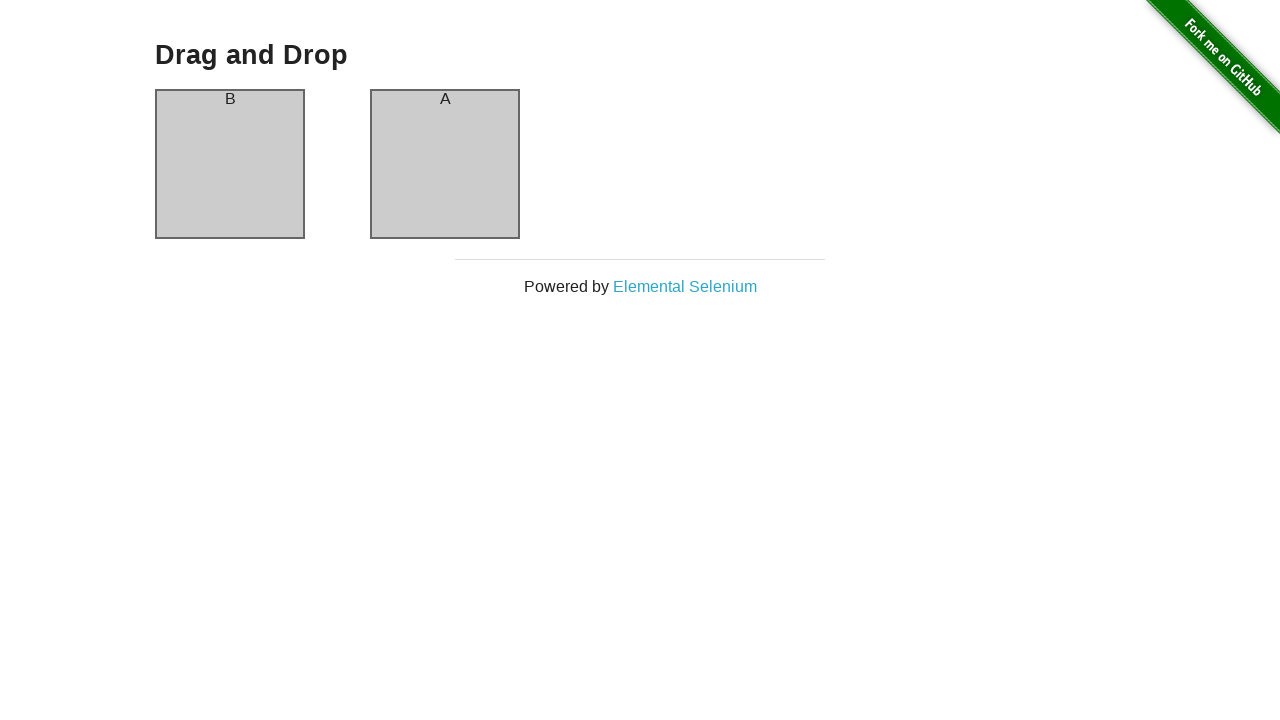